Tests that new todo items are appended to the bottom of the list and the counter shows correct count

Starting URL: https://demo.playwright.dev/todomvc

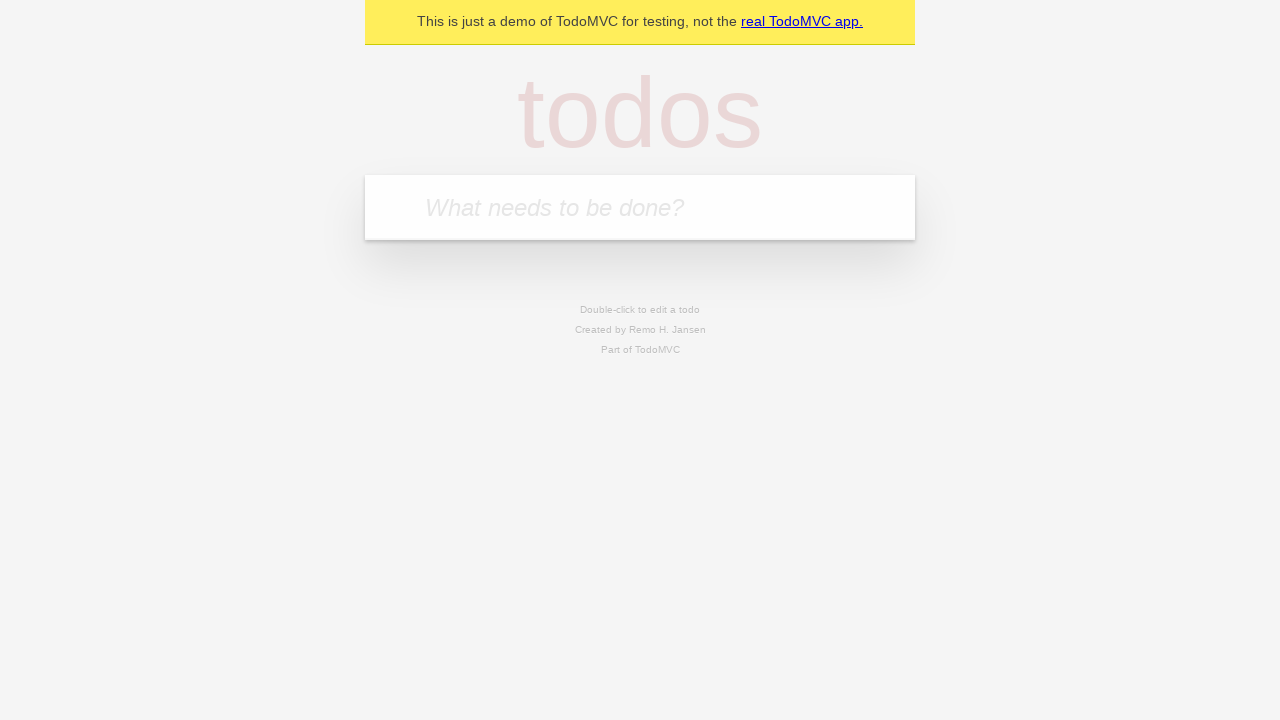

Located the todo input field
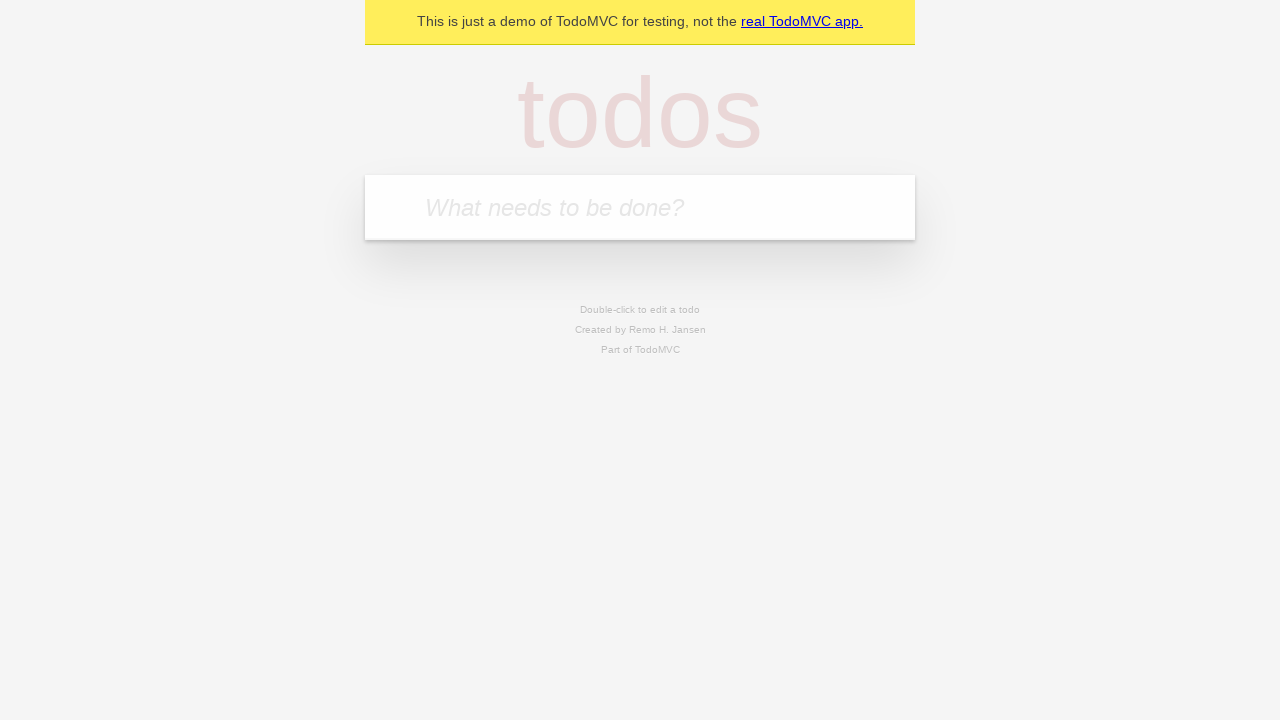

Filled todo input with 'buy some cheese' on internal:attr=[placeholder="What needs to be done?"i]
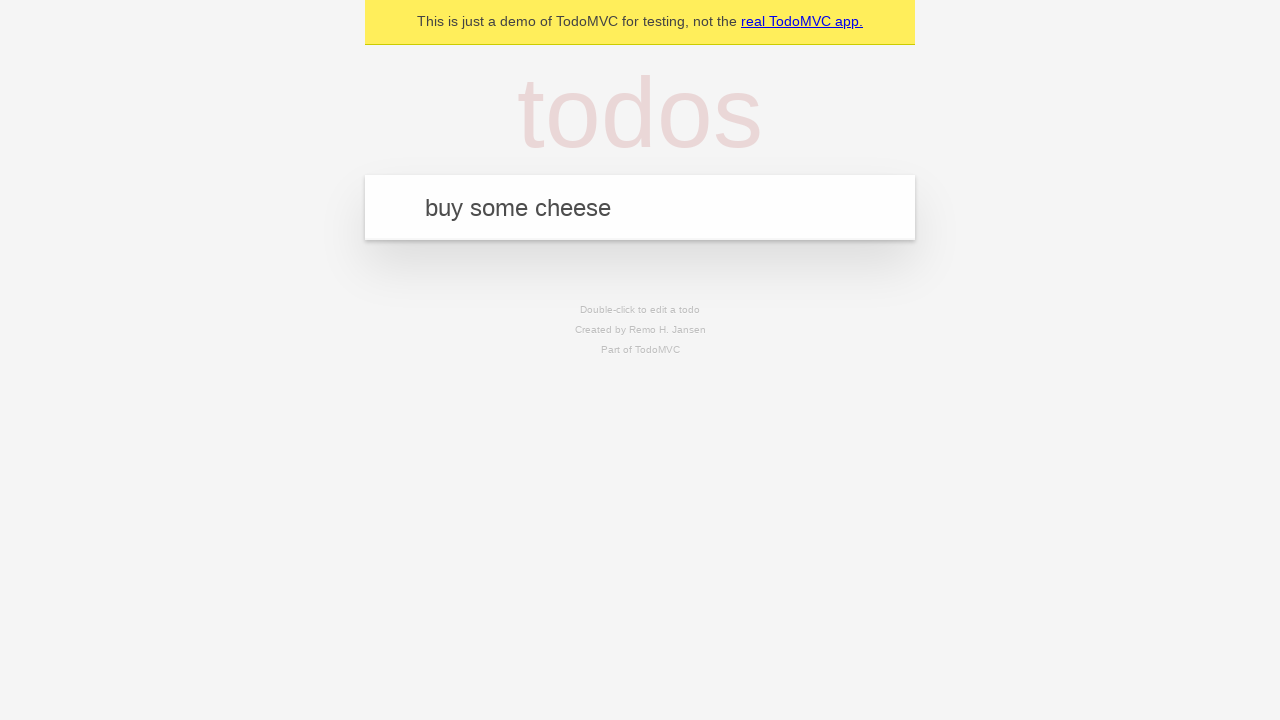

Pressed Enter to add first todo item on internal:attr=[placeholder="What needs to be done?"i]
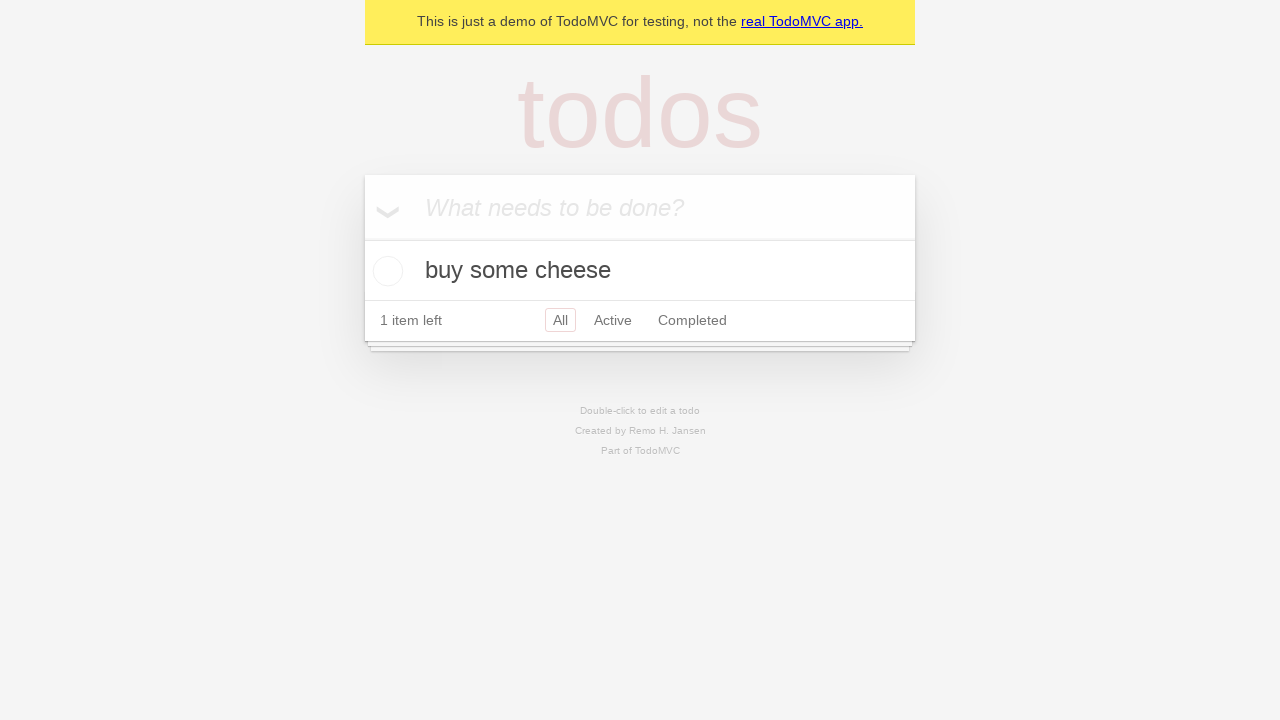

Filled todo input with 'feed the cat' on internal:attr=[placeholder="What needs to be done?"i]
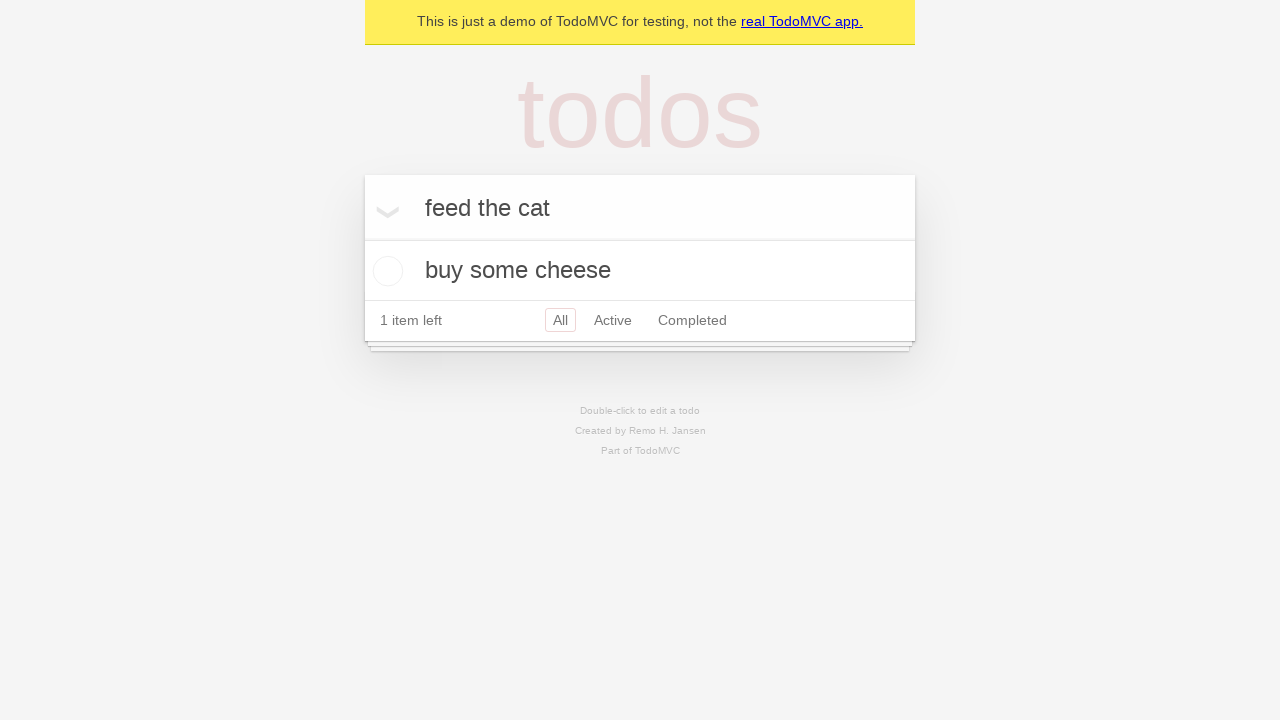

Pressed Enter to add second todo item on internal:attr=[placeholder="What needs to be done?"i]
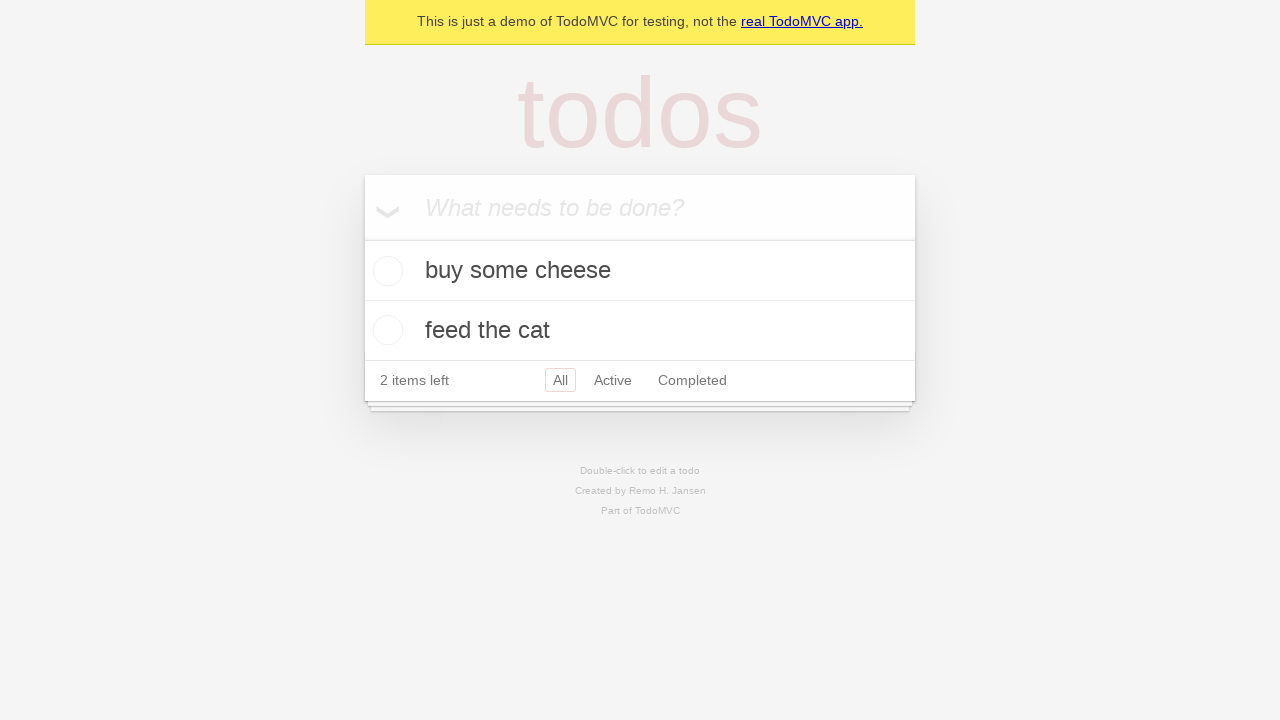

Filled todo input with 'book a doctors appointment' on internal:attr=[placeholder="What needs to be done?"i]
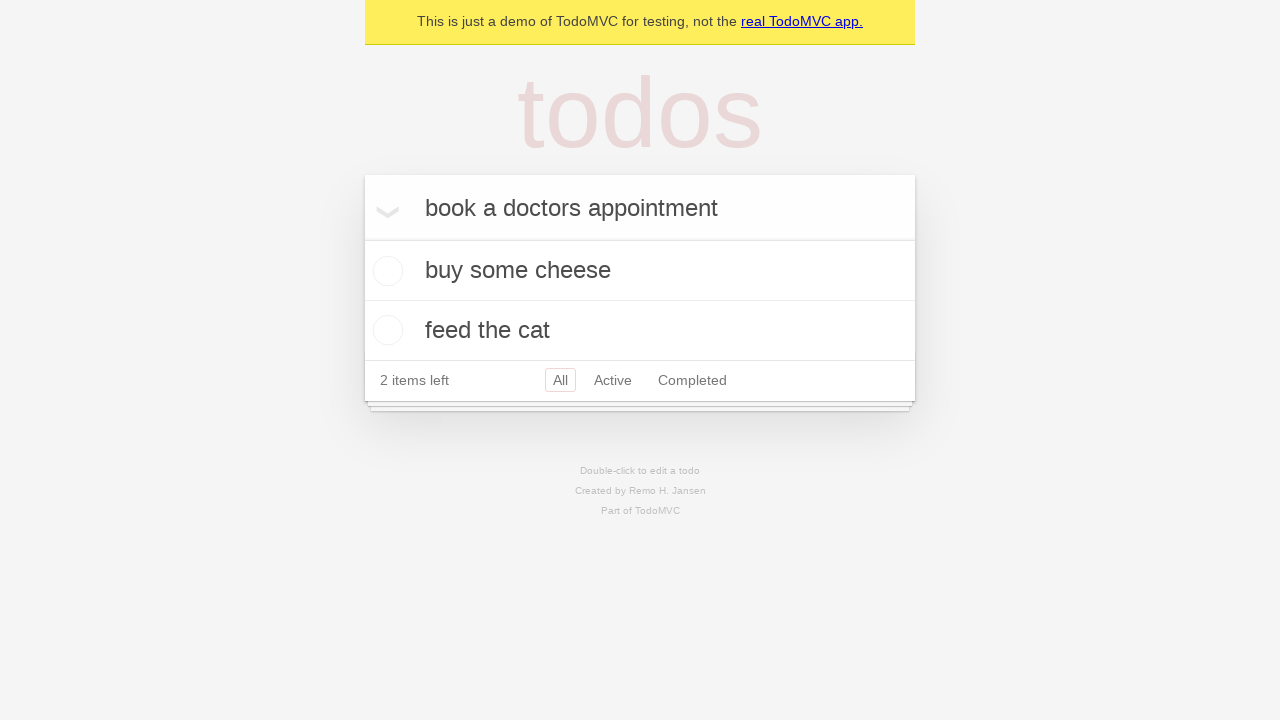

Pressed Enter to add third todo item on internal:attr=[placeholder="What needs to be done?"i]
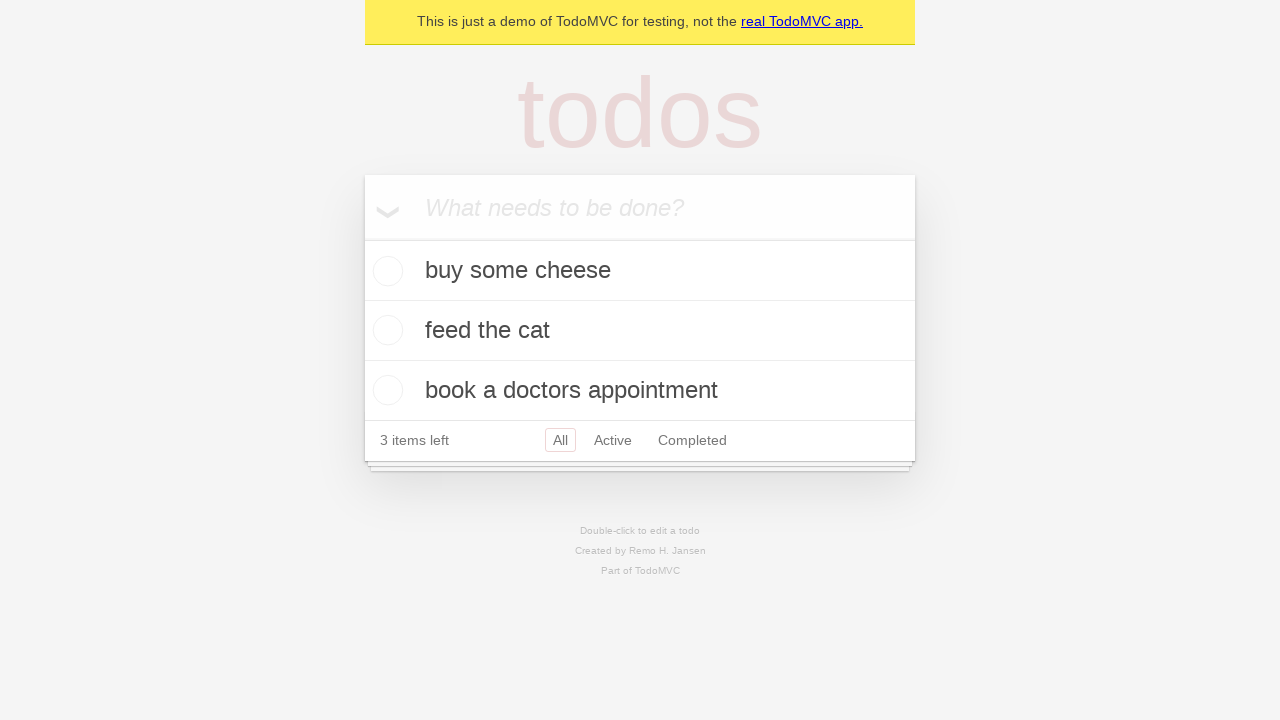

Verified all 3 todo items are present in the list
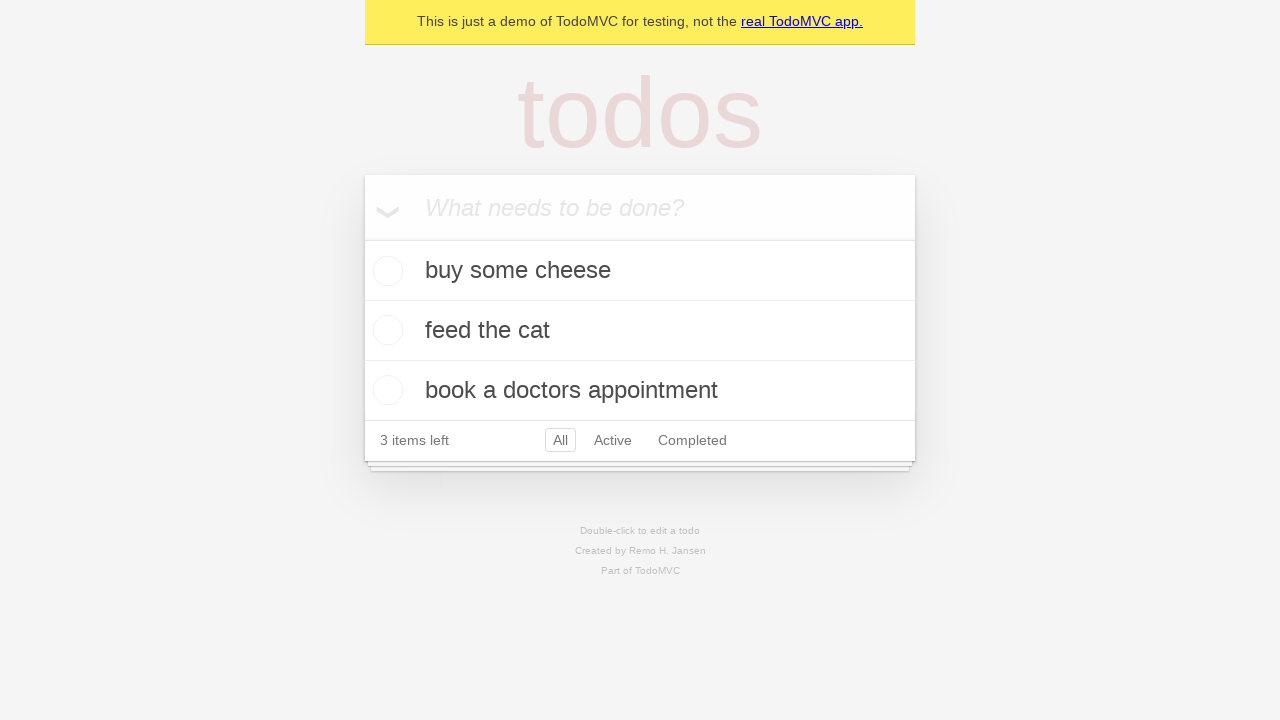

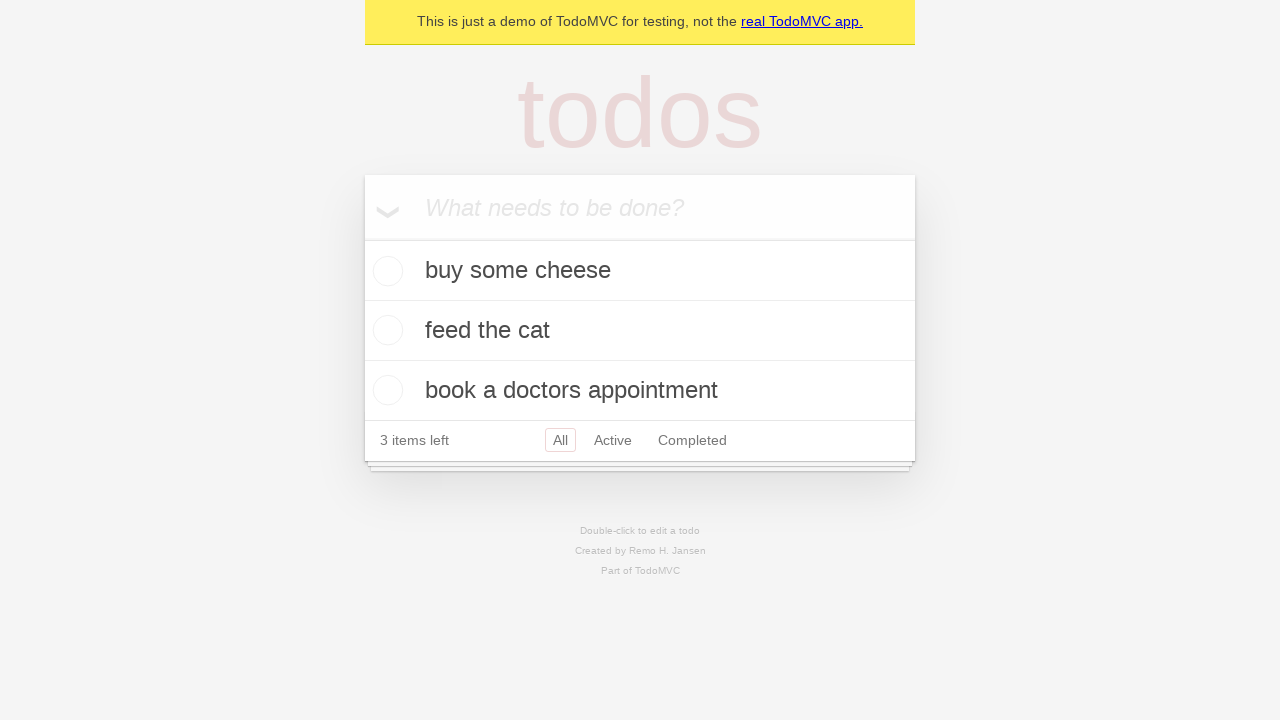